Tests search functionality by entering a search term and verifying results page appears

Starting URL: https://www.uni-stuttgart.de/en/

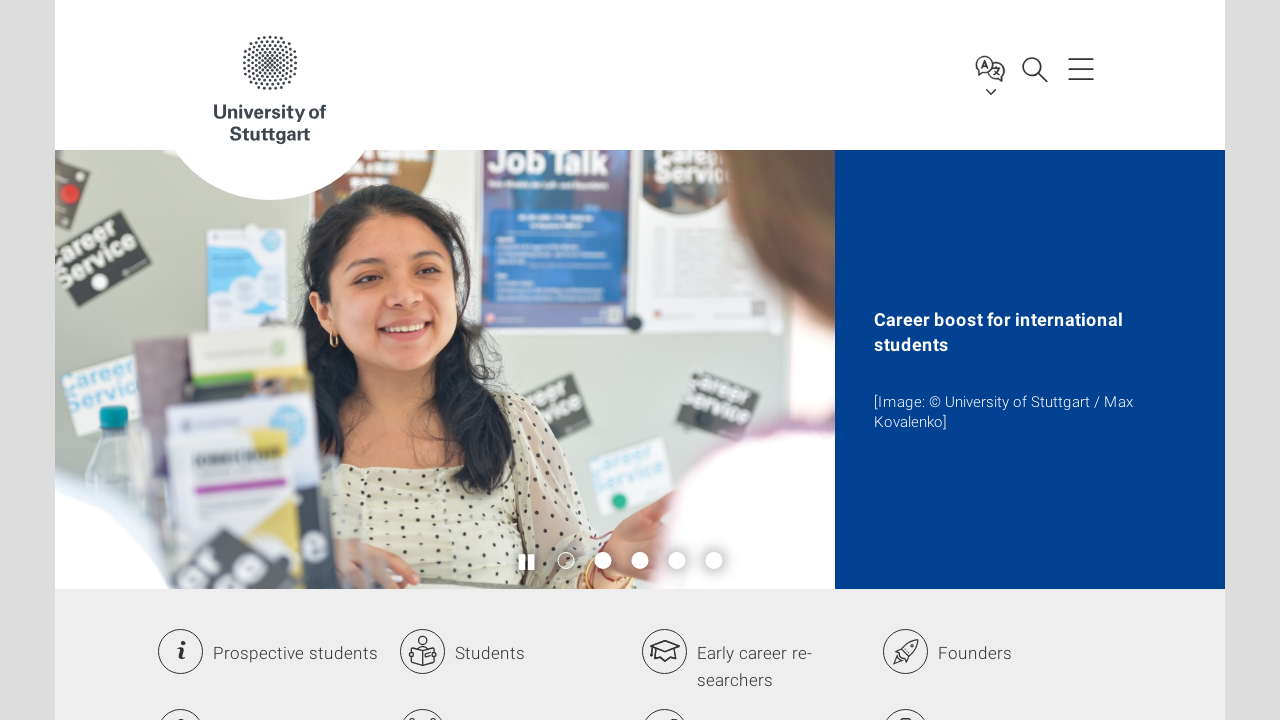

Clicked search button to open search box at (1034, 68) on #search button
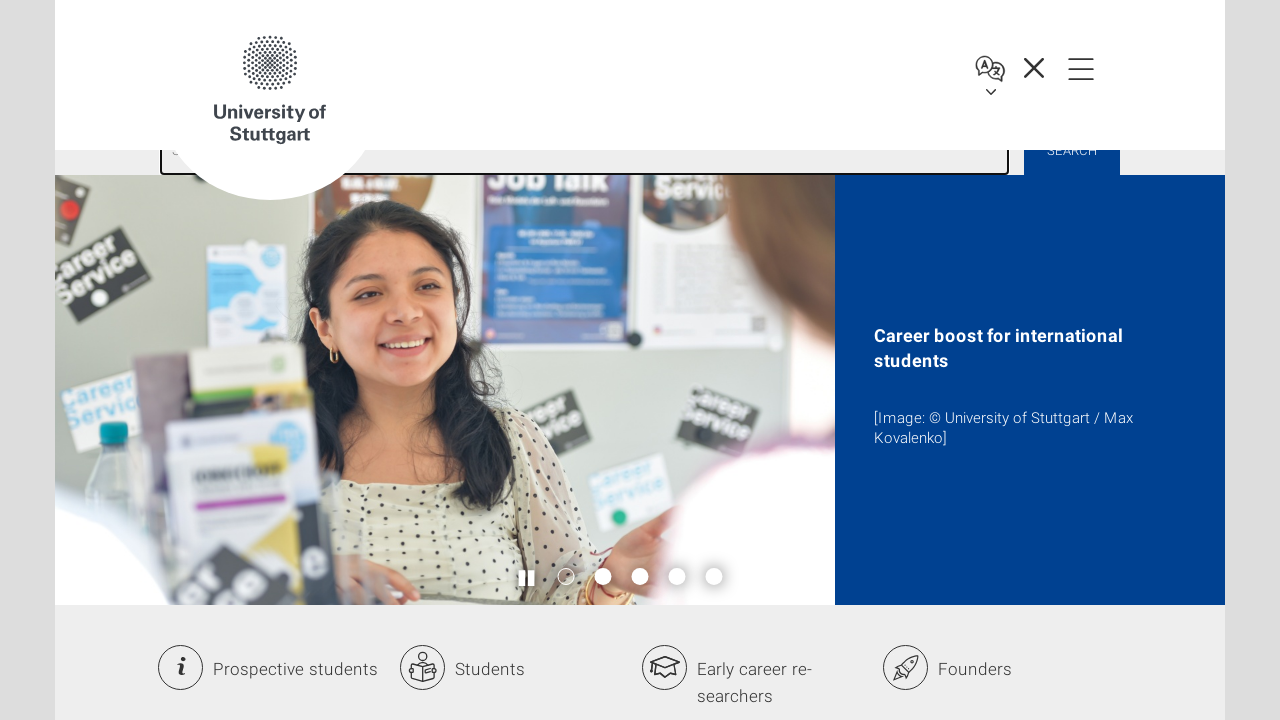

Entered 'Brazil' in search field on input[name='q']
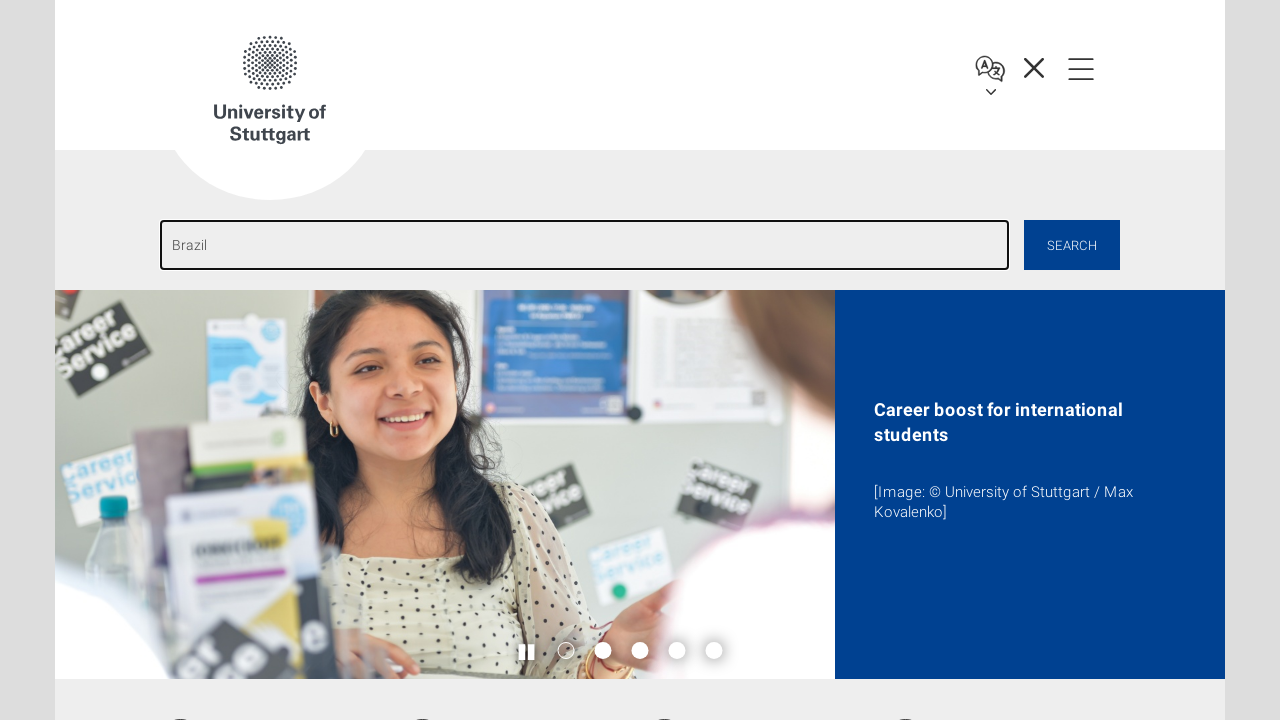

Clicked submit button to perform search at (1072, 245) on form[action='https://www.uni-stuttgart.de/en/search/'] input[type='submit']
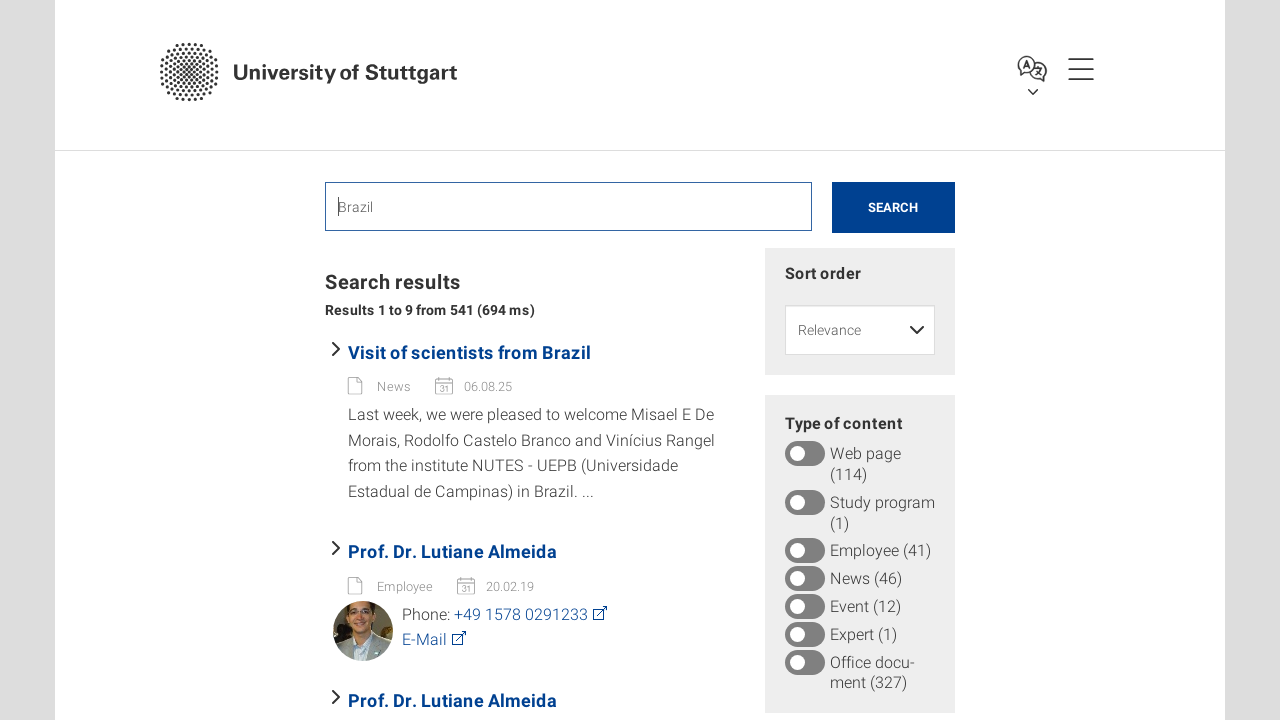

Search results page loaded successfully
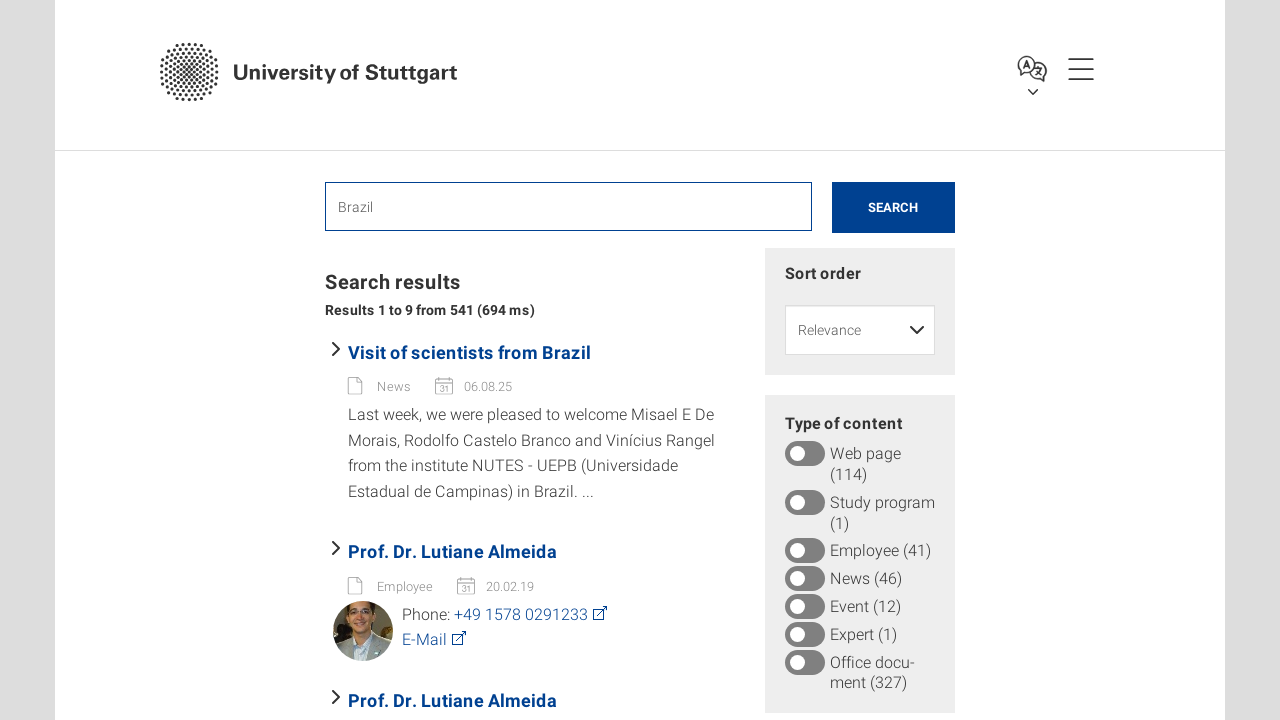

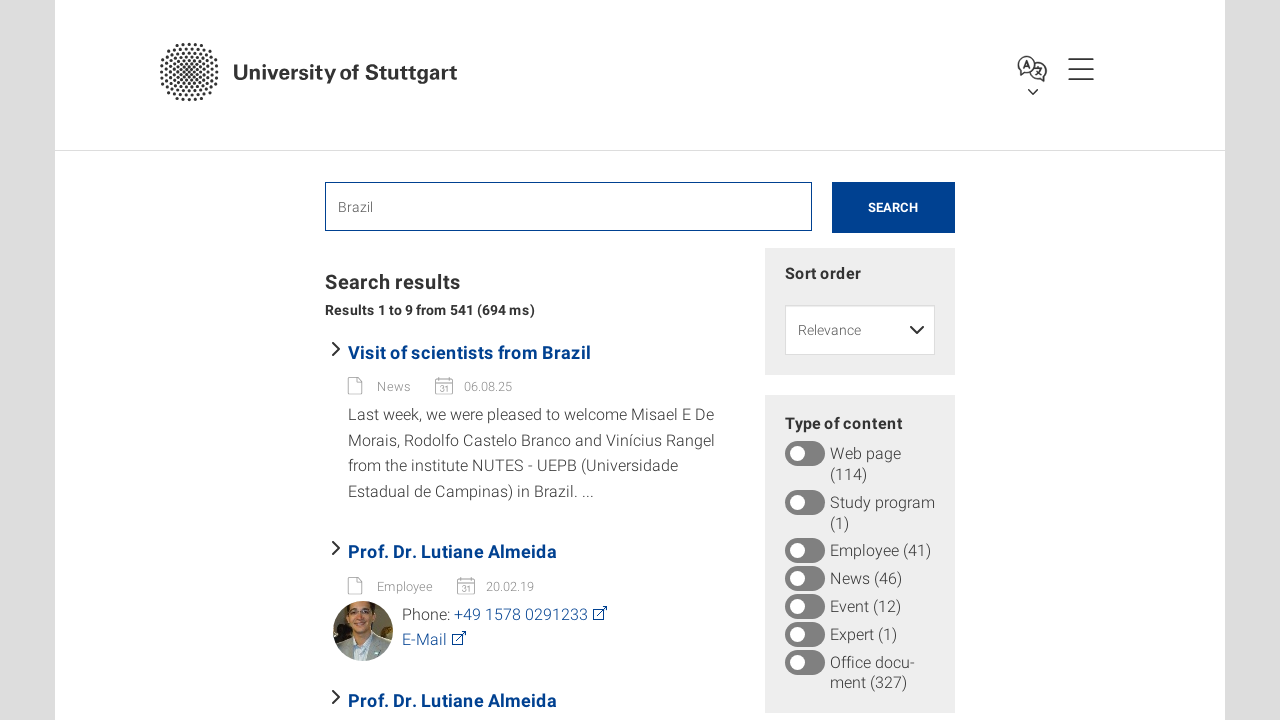